Tests different locator strategies by filling and clearing form fields

Starting URL: https://www.saucedemo.com/

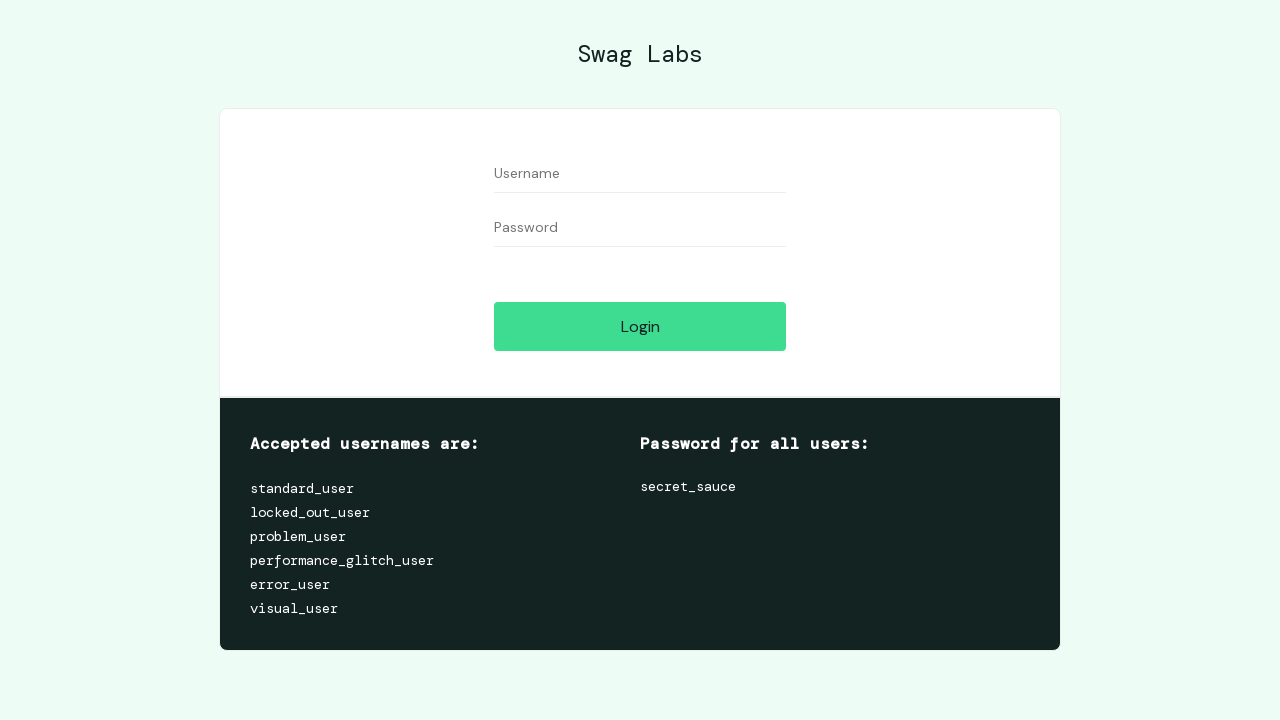

Filled username field with 'Locator by name' using name attribute locator on input[name='user-name']
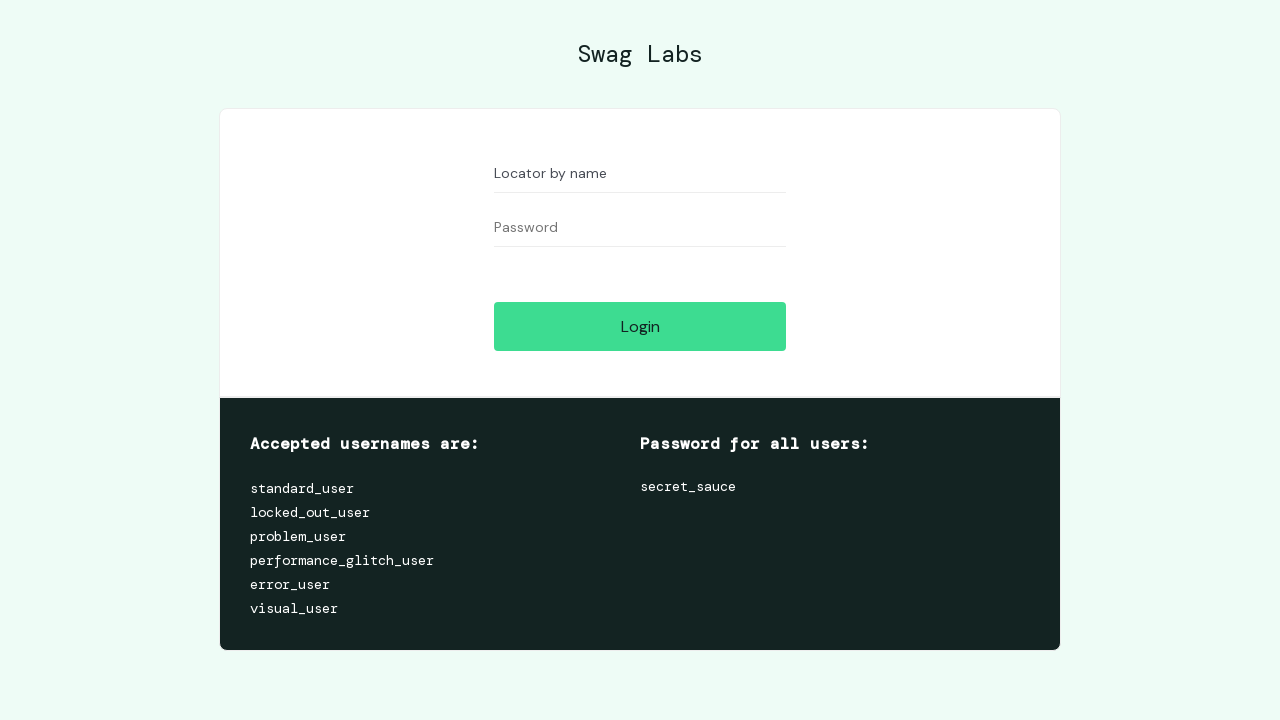

Cleared username field using name attribute locator on input[name='user-name']
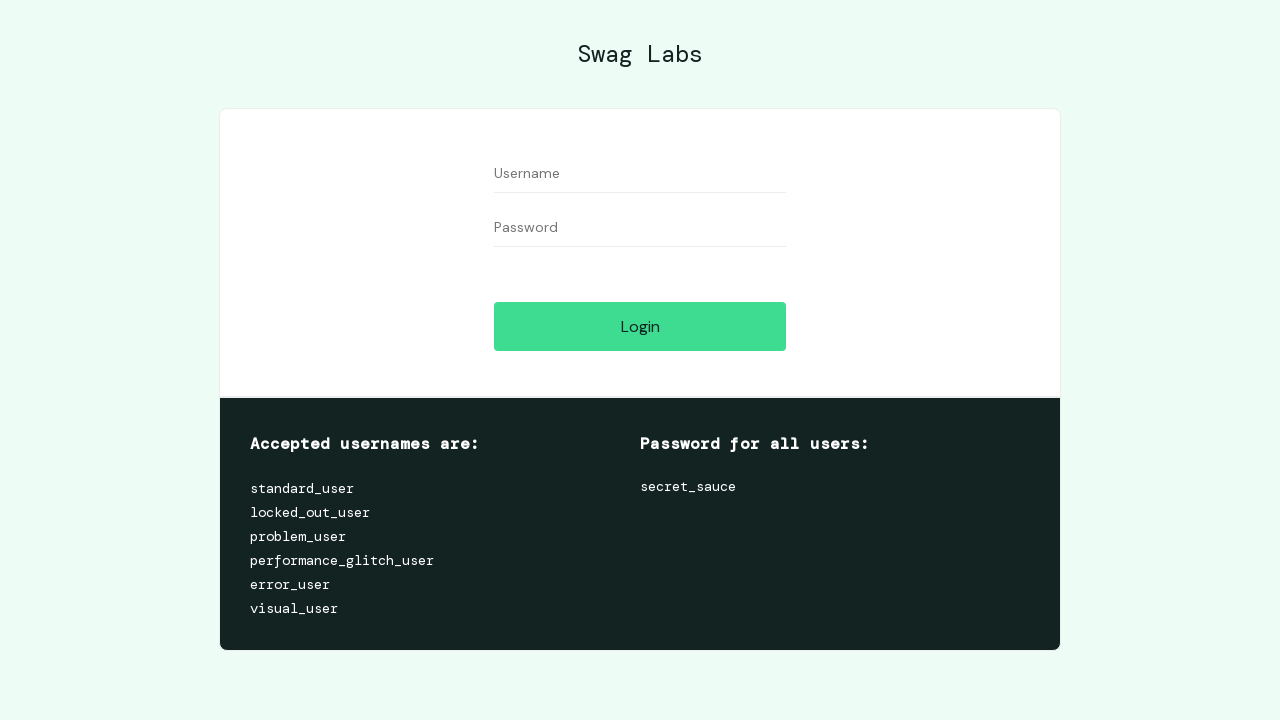

Filled username field with 'Locator by id' using ID locator on #user-name
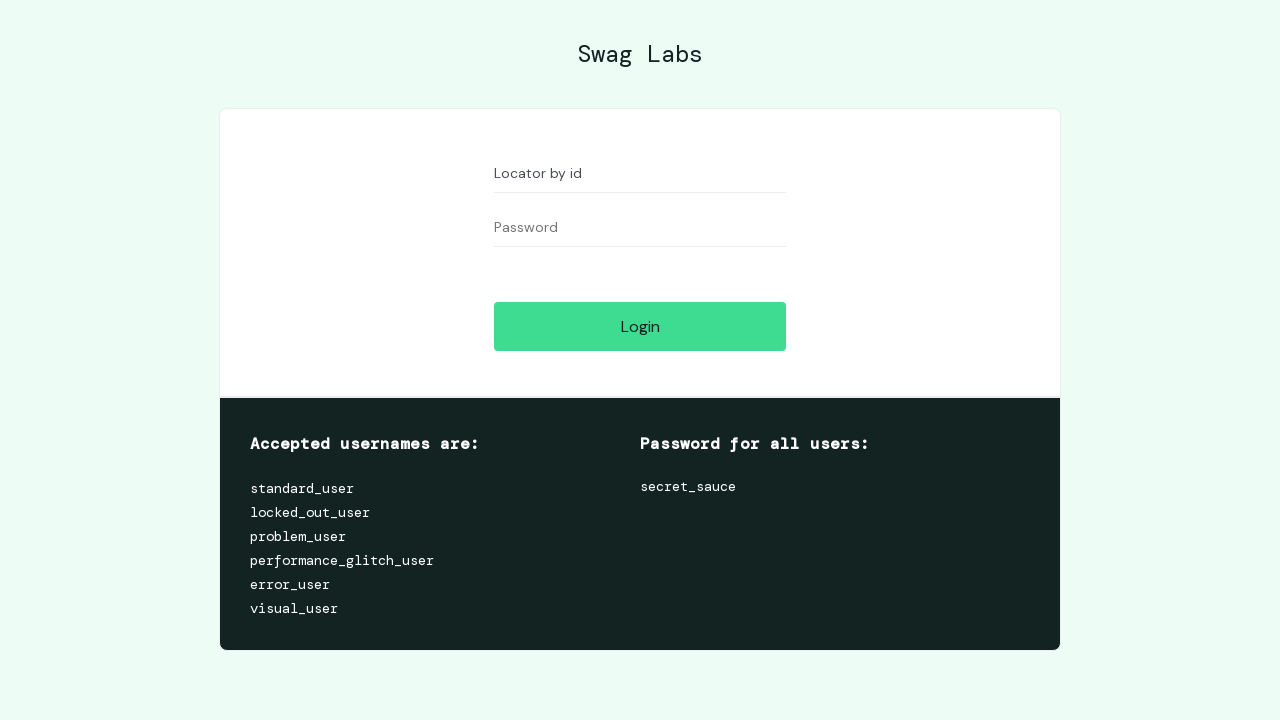

Cleared username field using ID locator on #user-name
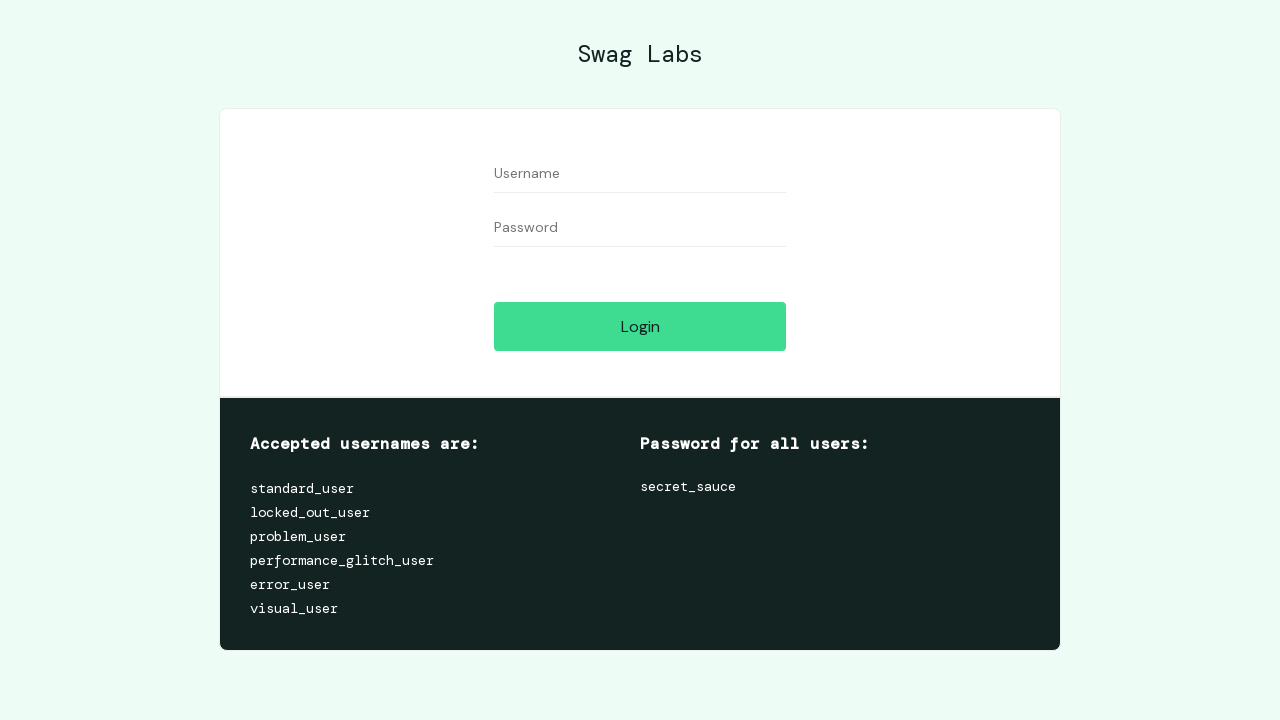

Filled username field with 'Locator by css selector' using CSS selector locator on #user-name
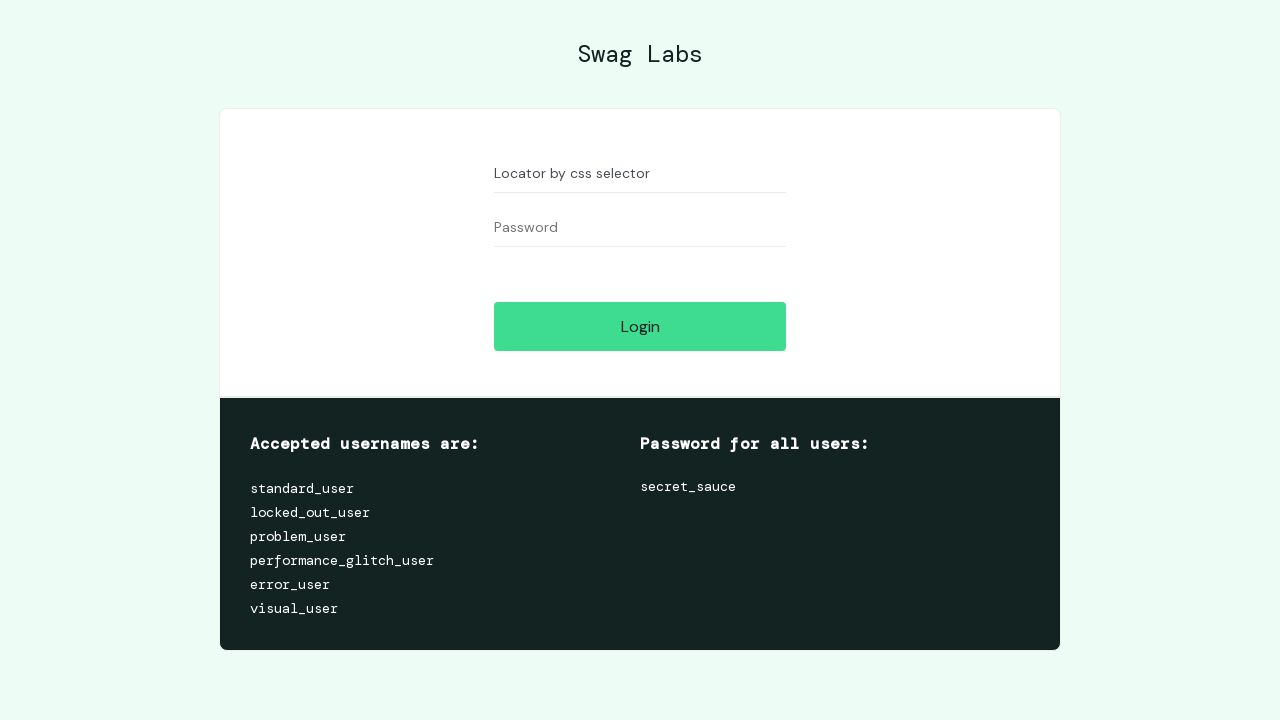

Cleared username field using CSS selector locator on #user-name
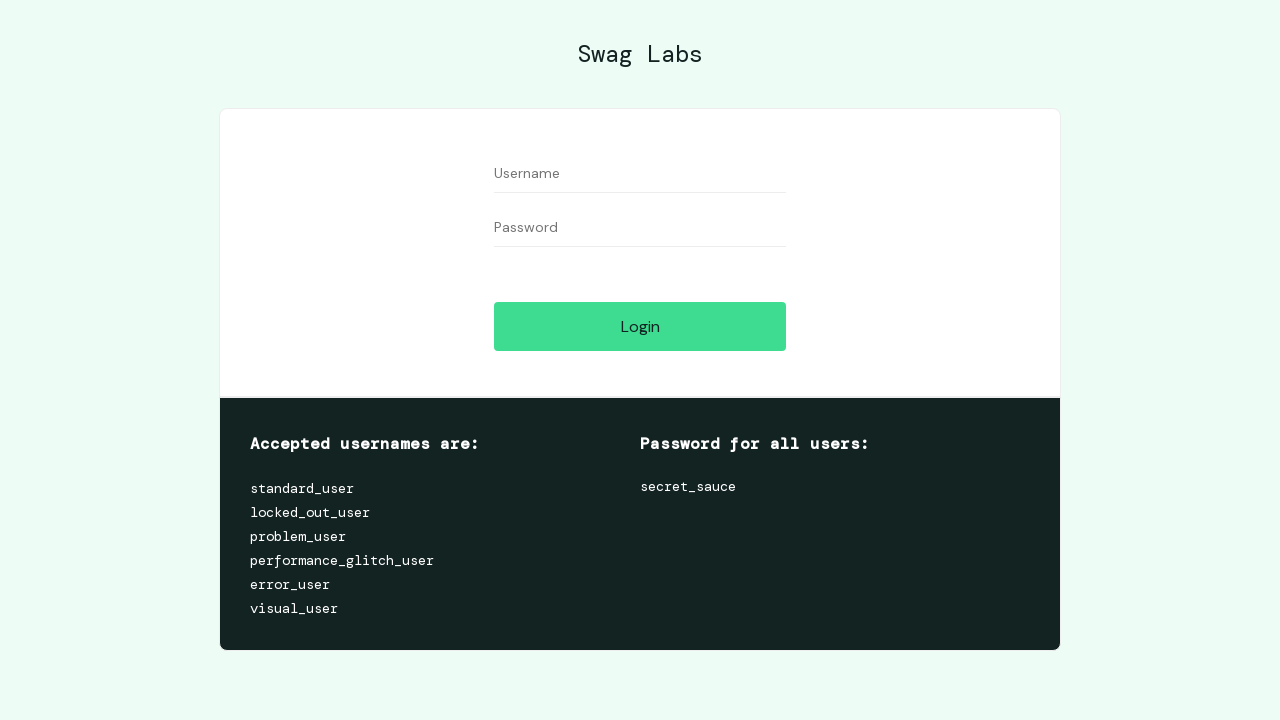

Filled username field with 'Locator by xpath' using XPath locator on //input[@id='user-name']
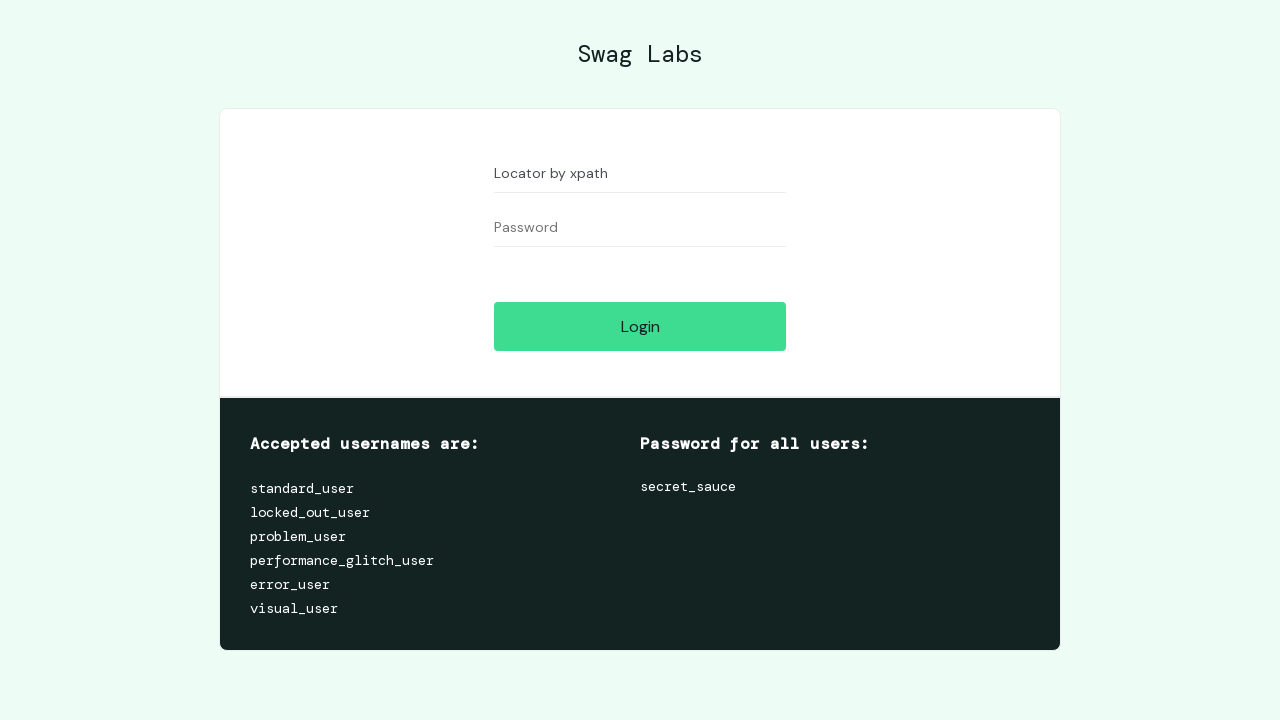

Cleared username field using ID locator on #user-name
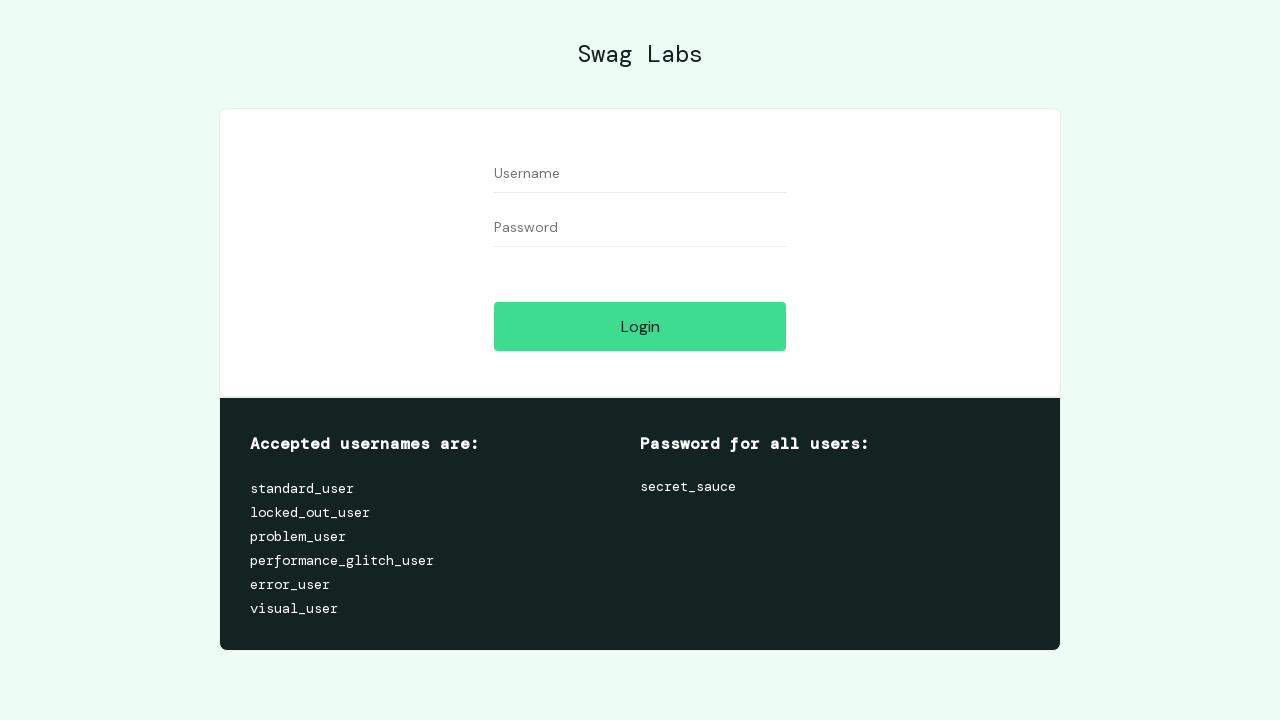

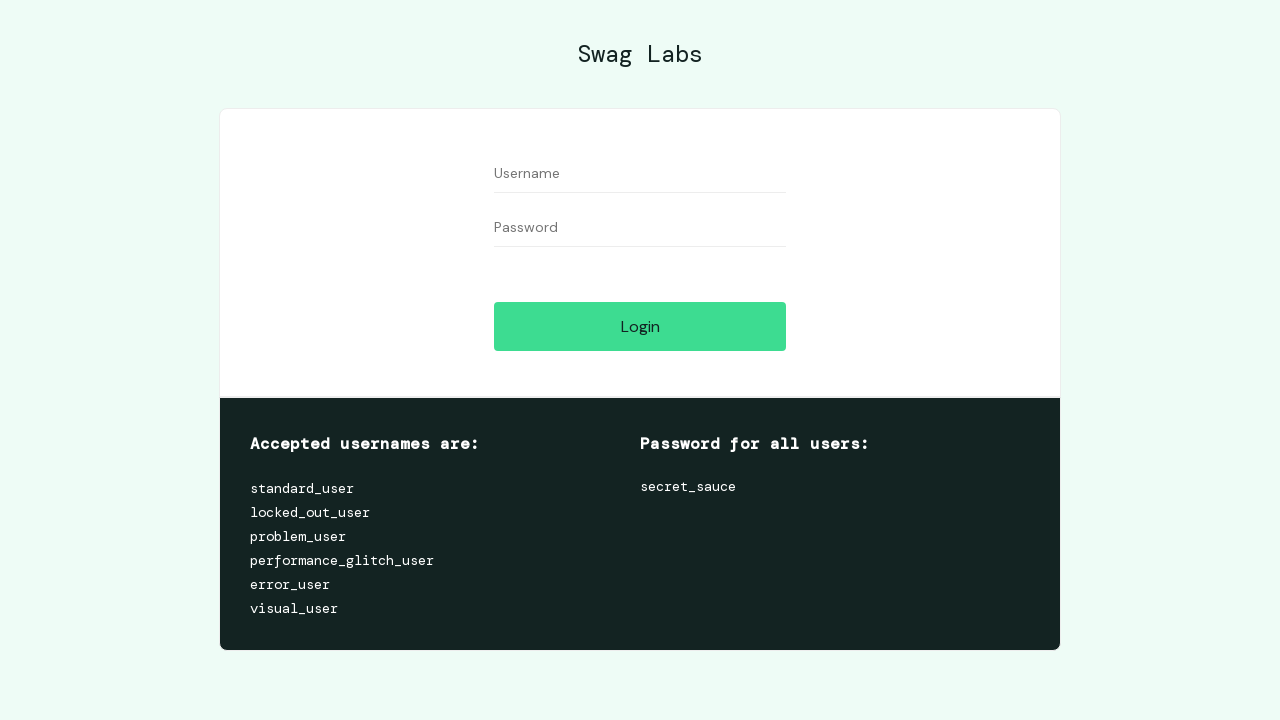